Compares Frank Bach's email address between table 1 and table 2 to verify they match

Starting URL: http://the-internet.herokuapp.com/

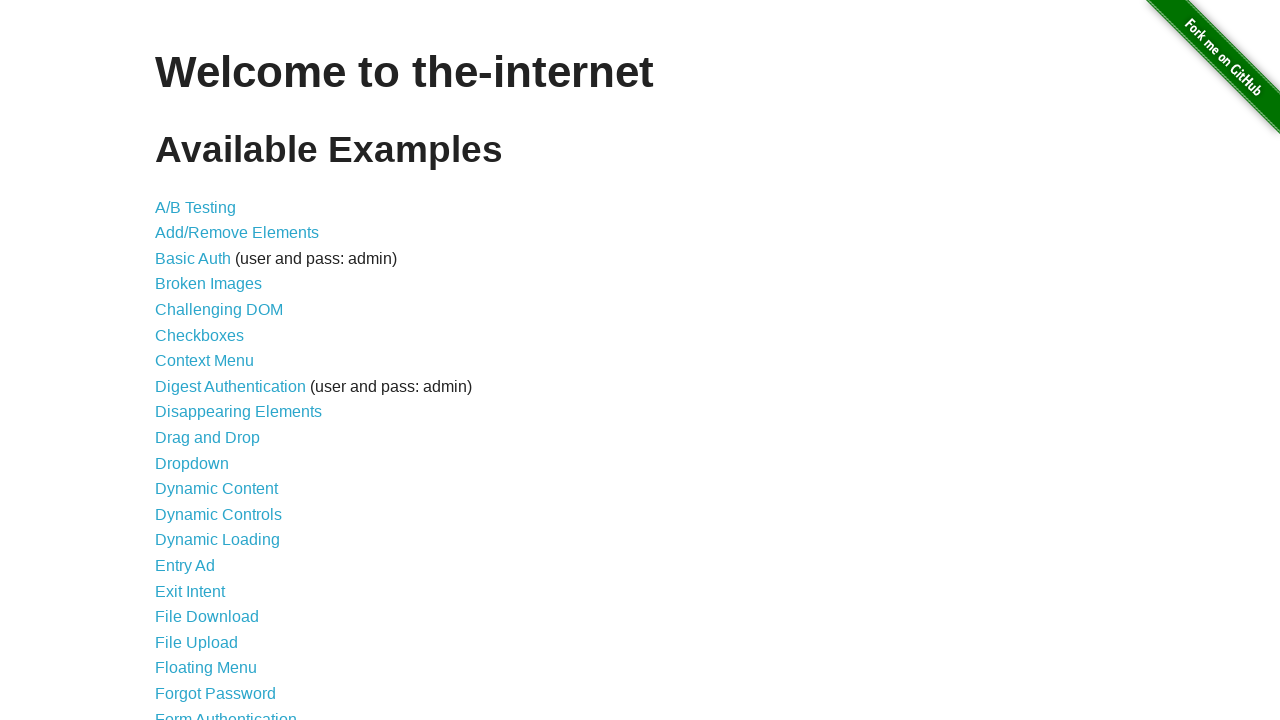

Clicked link to navigate to tables page at (230, 574) on a[href='/tables']
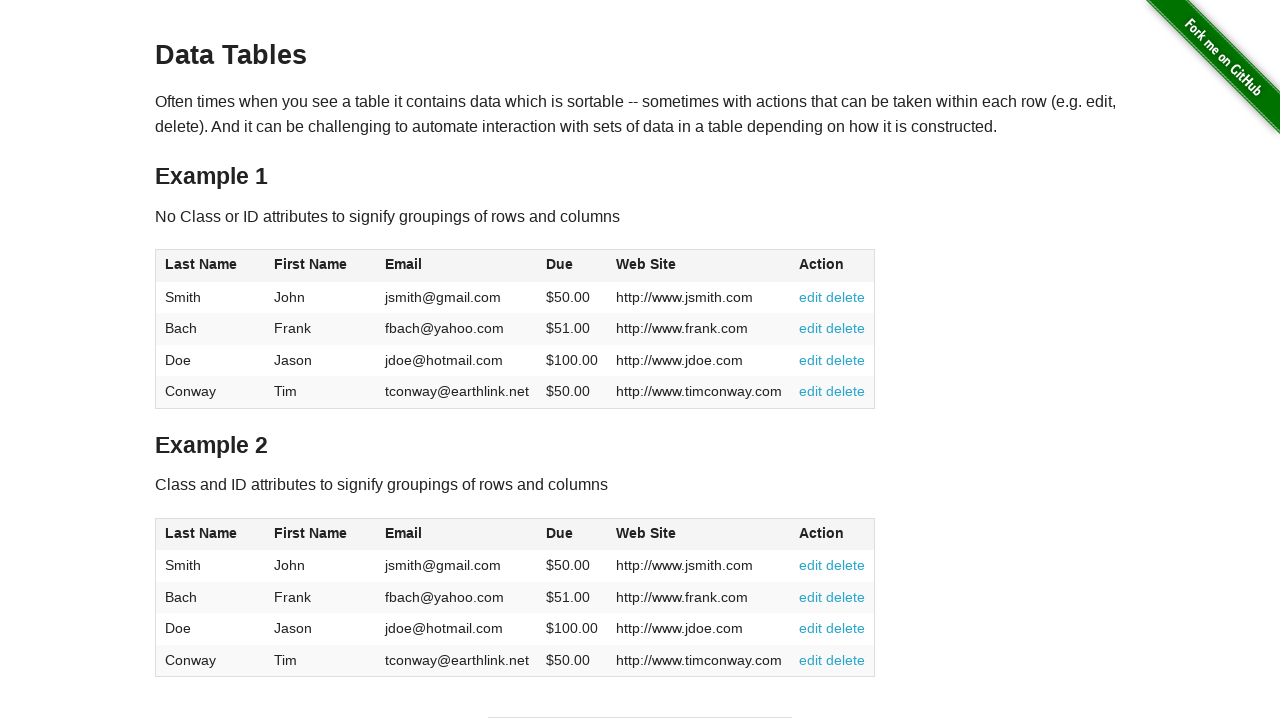

Tables loaded on the page
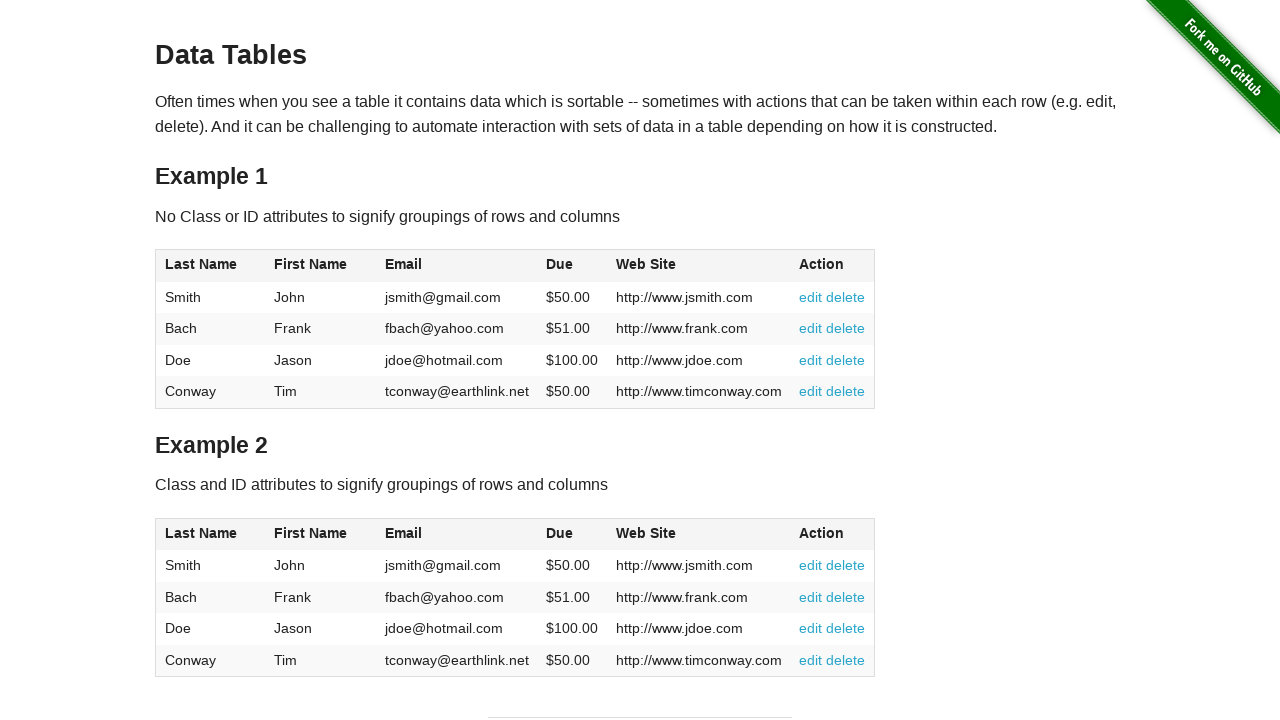

Retrieved Frank Bach's email from table 1: fbach@yahoo.com
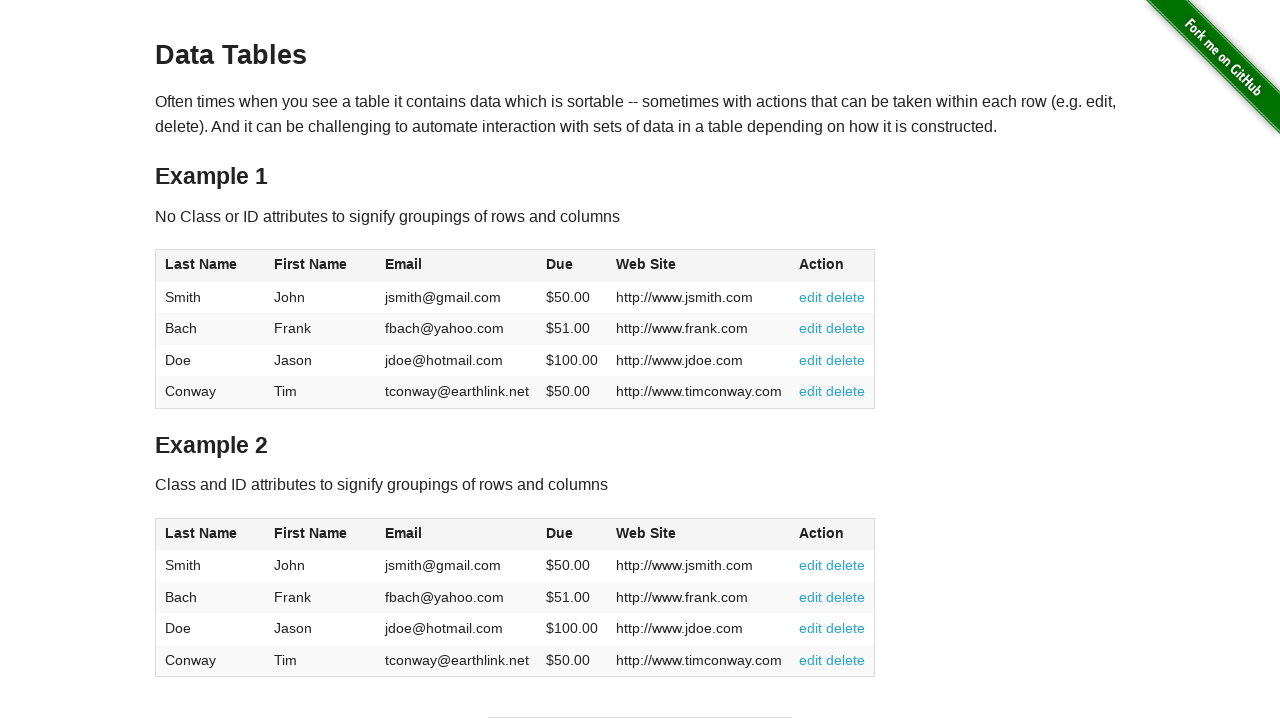

Retrieved Frank Bach's email from table 2: fbach@yahoo.com
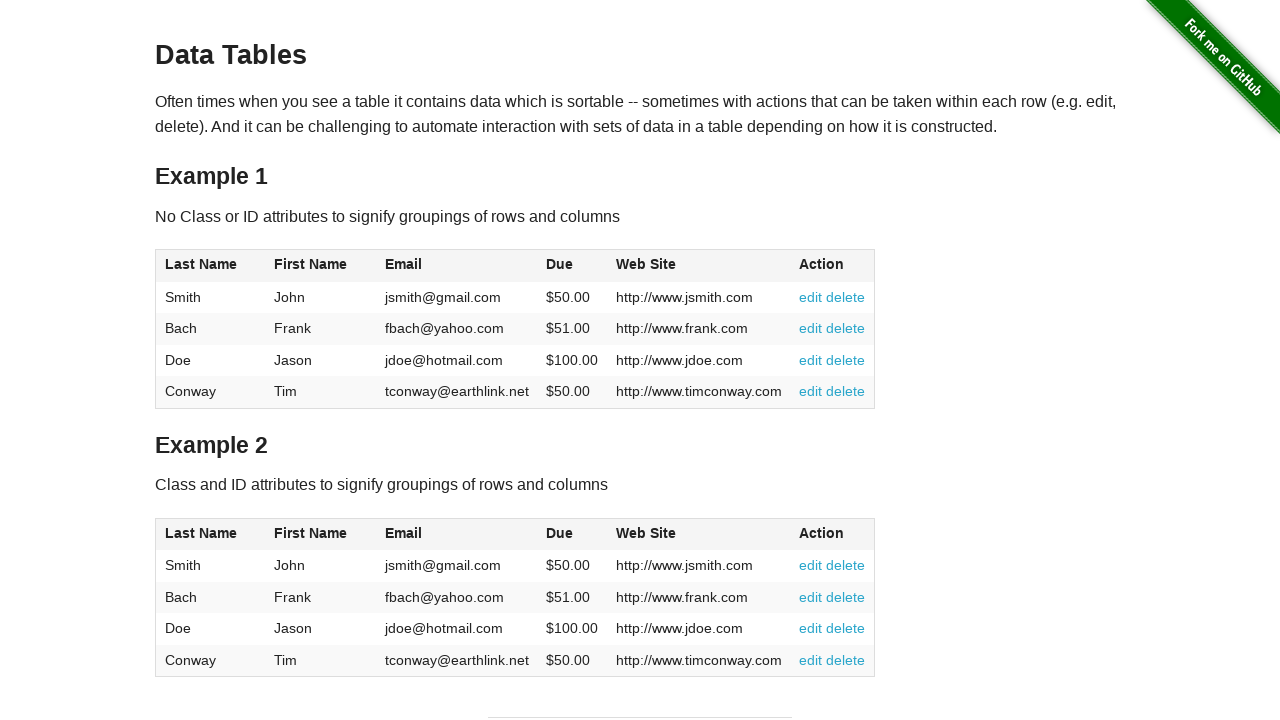

Verified that Frank Bach's email addresses match between table 1 and table 2
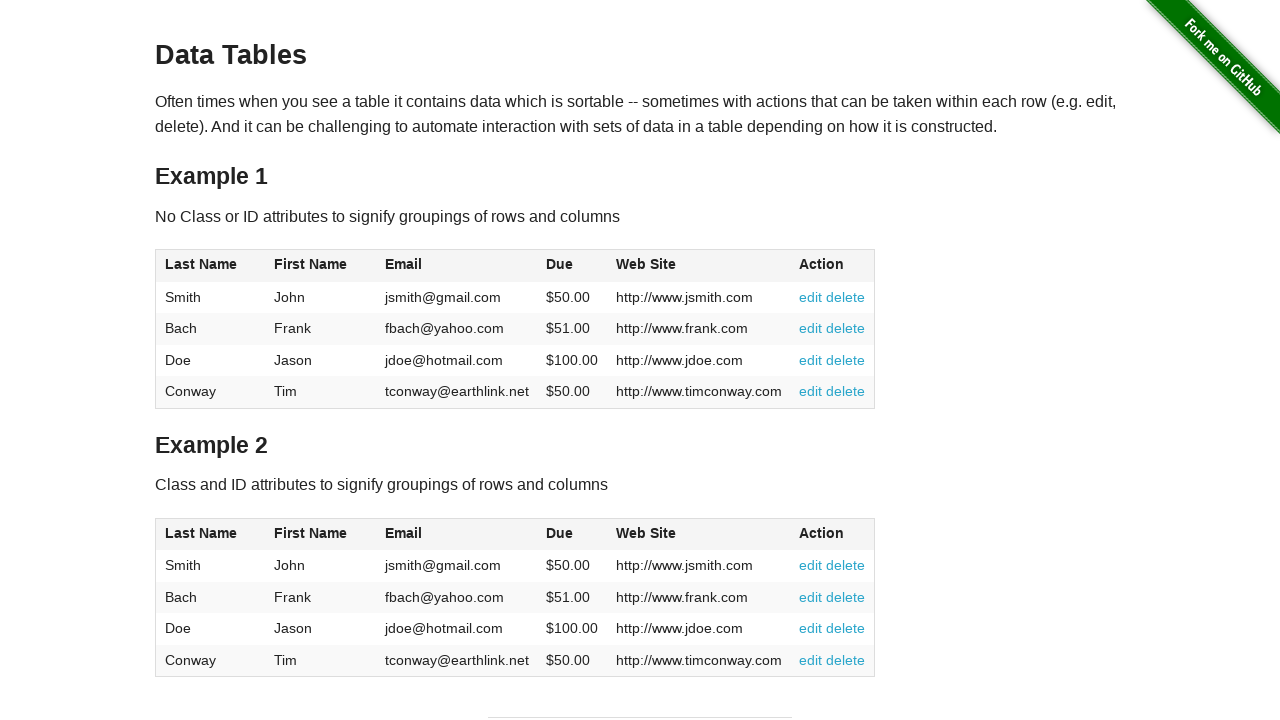

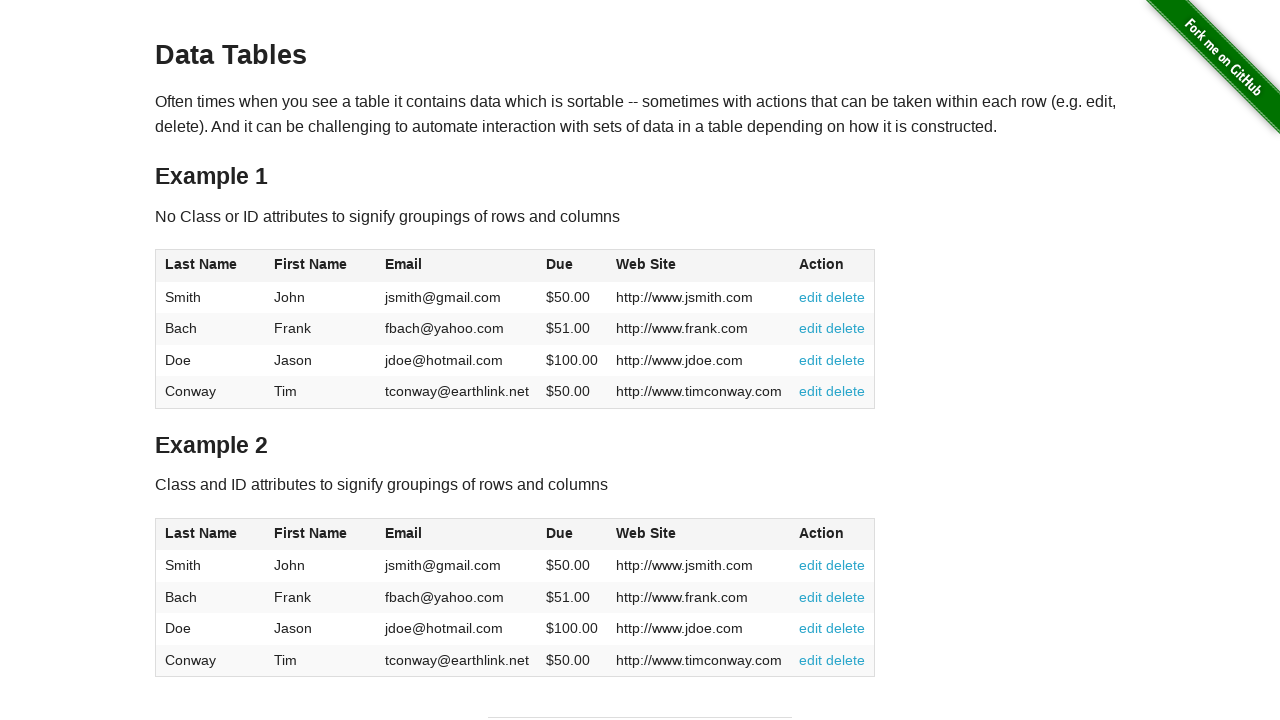